Tests interacting with Shadow DOM elements by finding an email input field and typing an email address

Starting URL: https://www.lambdatest.com/selenium-playground/shadow-dom

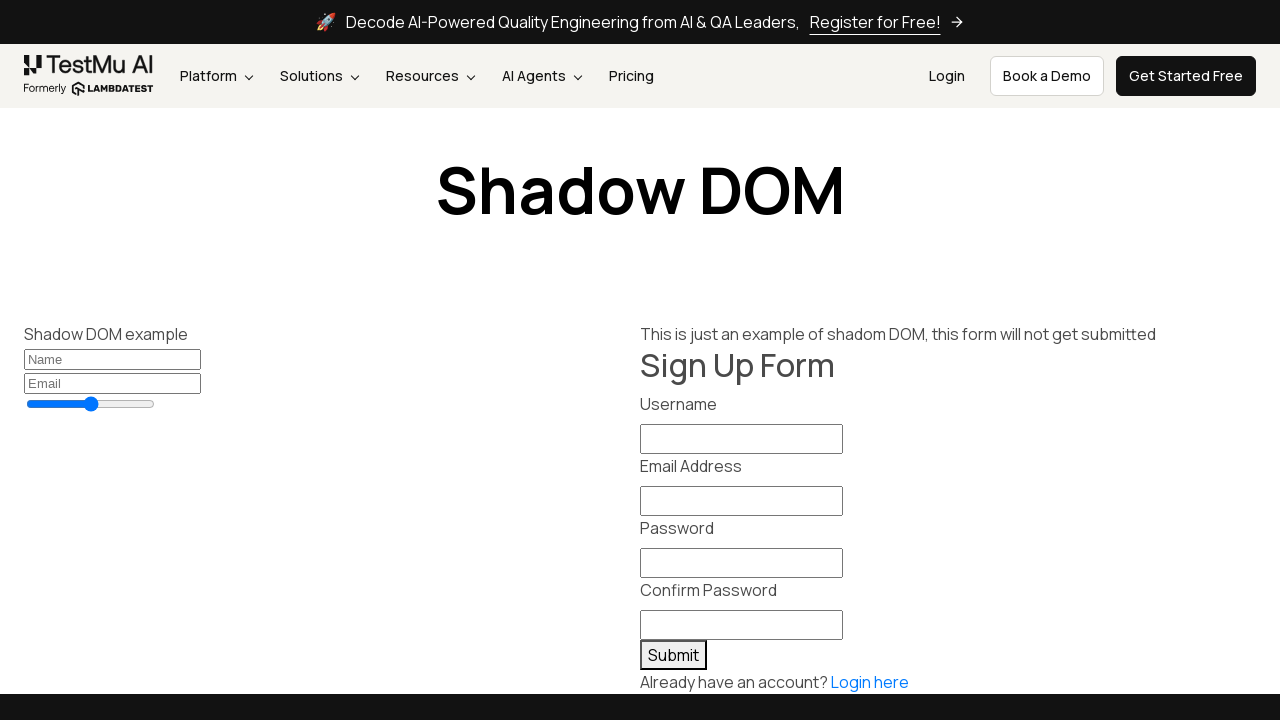

Navigated to Shadow DOM test page
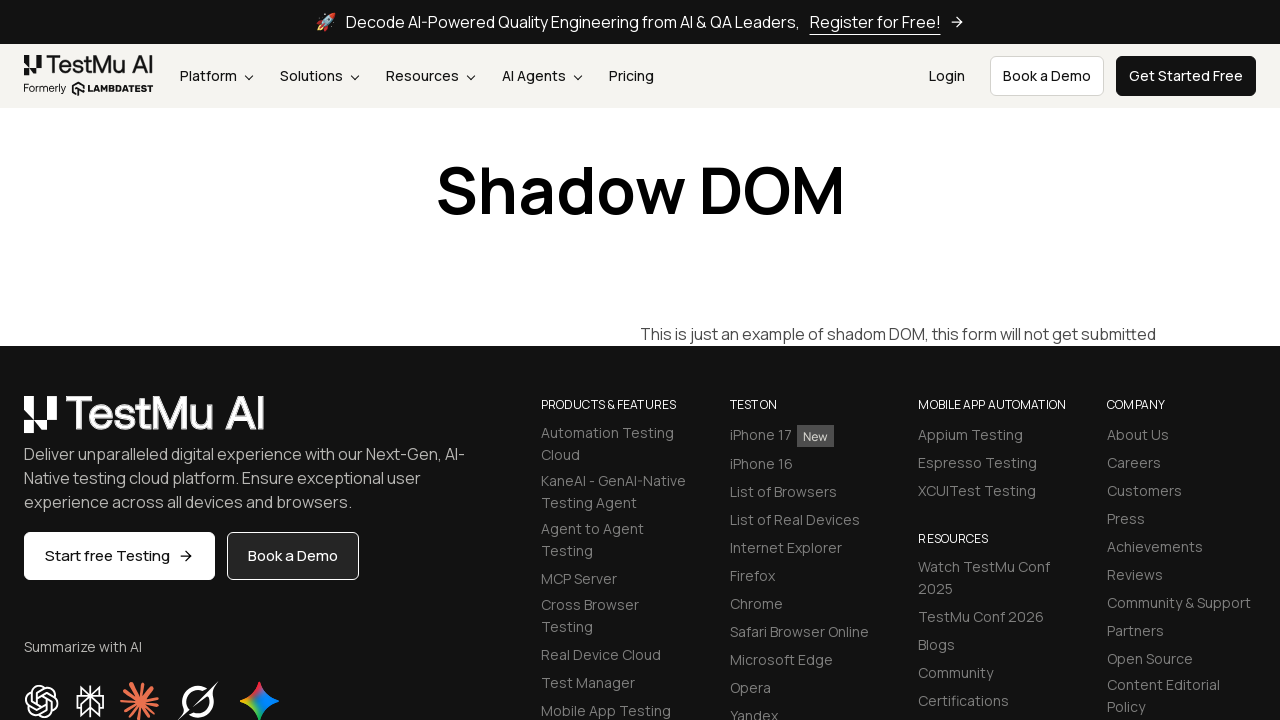

Filled email input field with 'ishwar@gmail.com' using include:shadow=true on input[placeholder='Email']
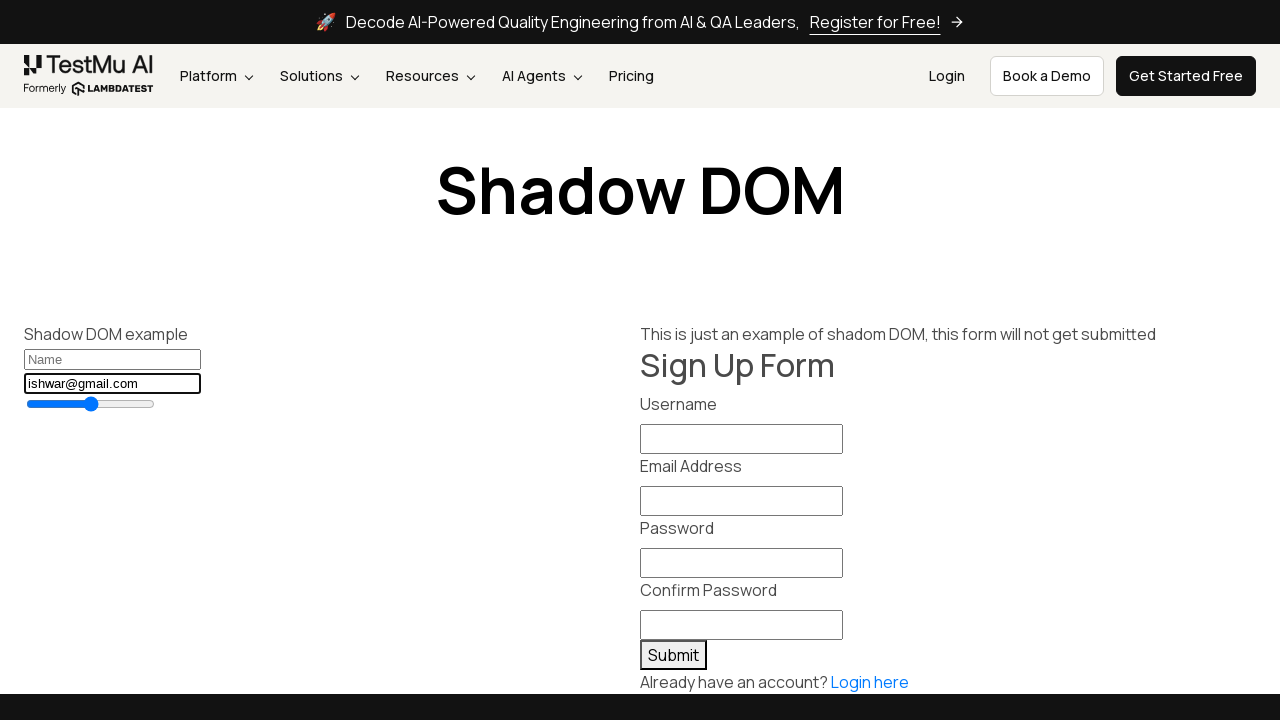

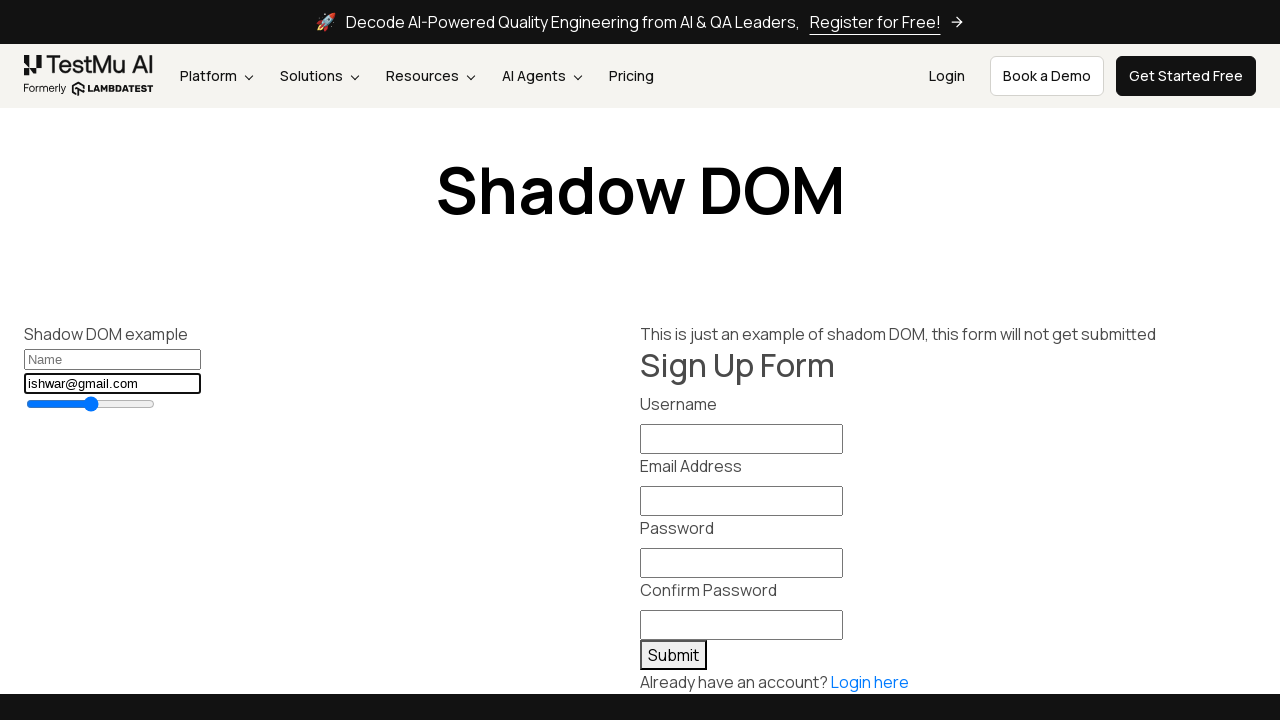